Tests explicit wait functionality by clicking buttons and waiting for elements to become visible or invisible on a demonstration page

Starting URL: https://leafground.com/waits.xhtml

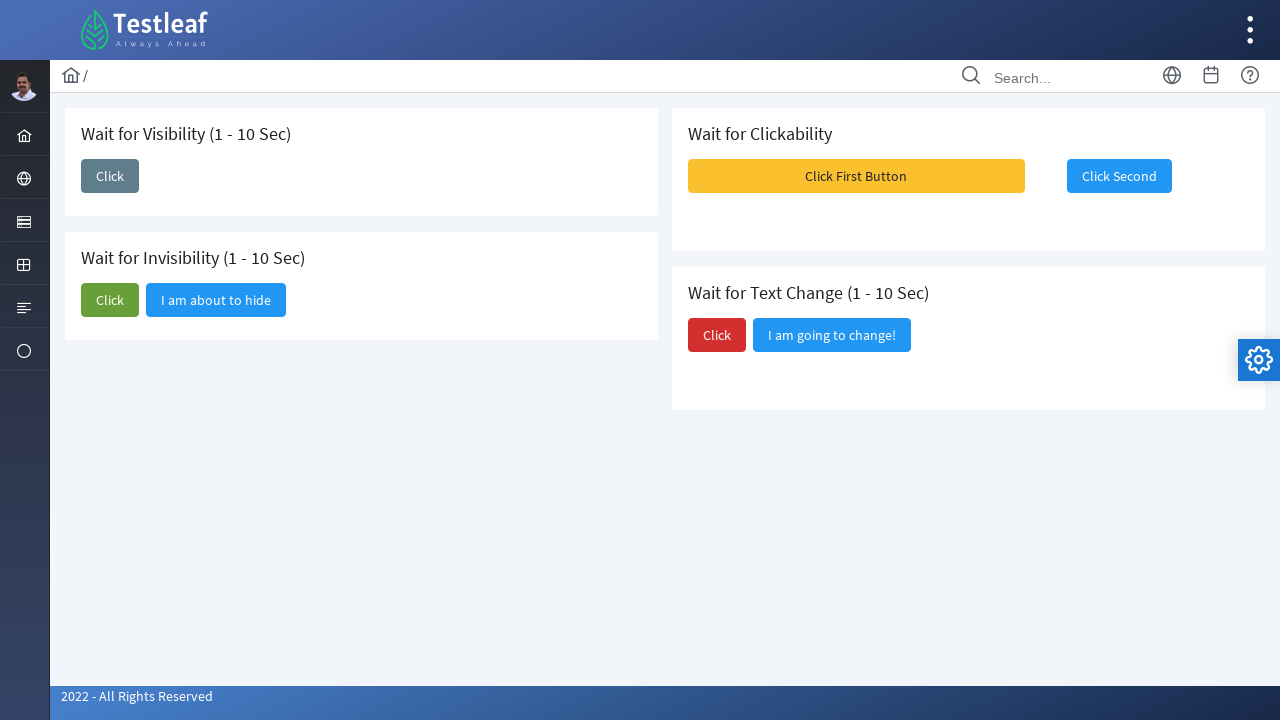

Clicked first button to trigger visibility change at (110, 176) on xpath=//span[text()='Click']
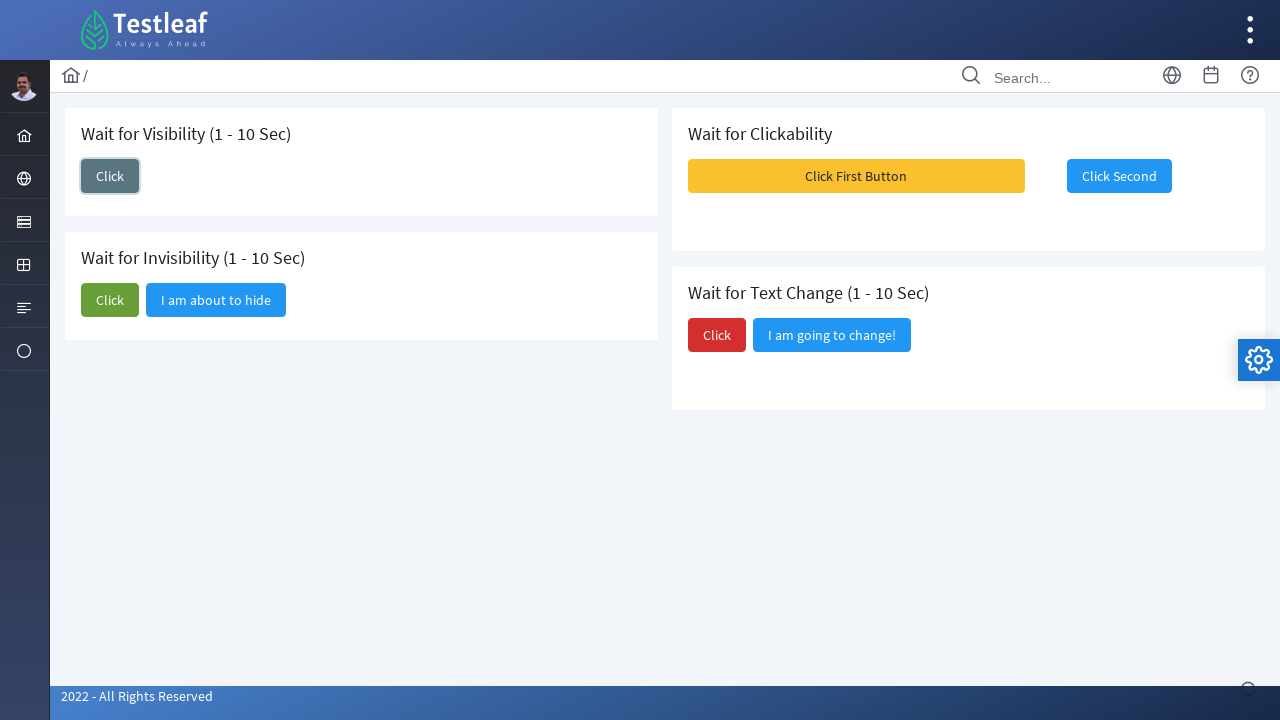

Waited for 'I am here' element to become visible
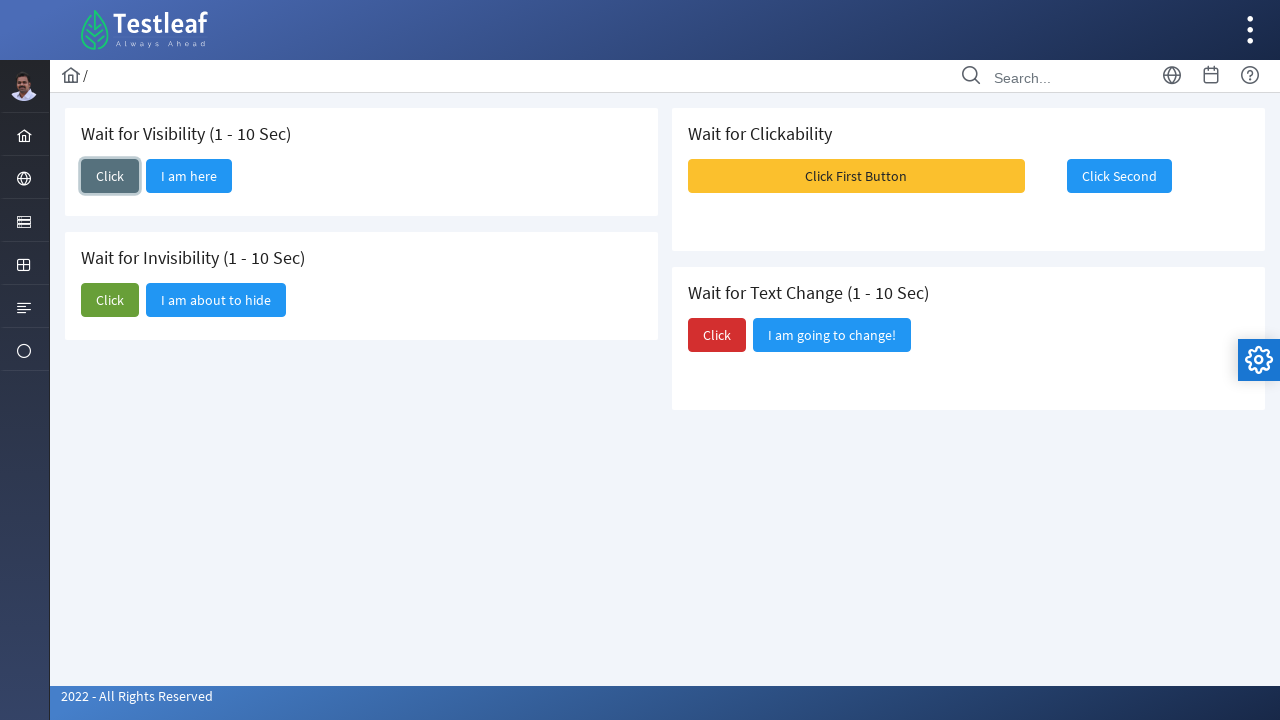

Clicked second button for invisibility test at (110, 300) on xpath=(//span[text()='Click'])[2]
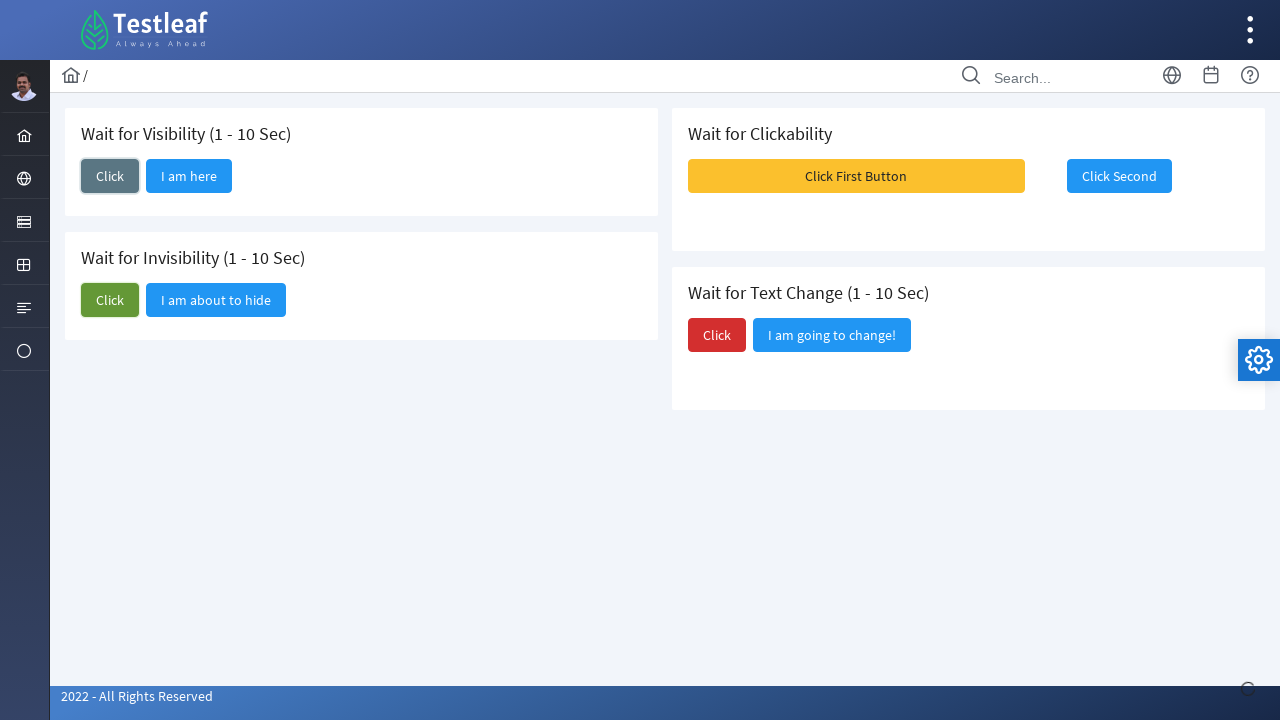

Waited 2 seconds to observe element behavior
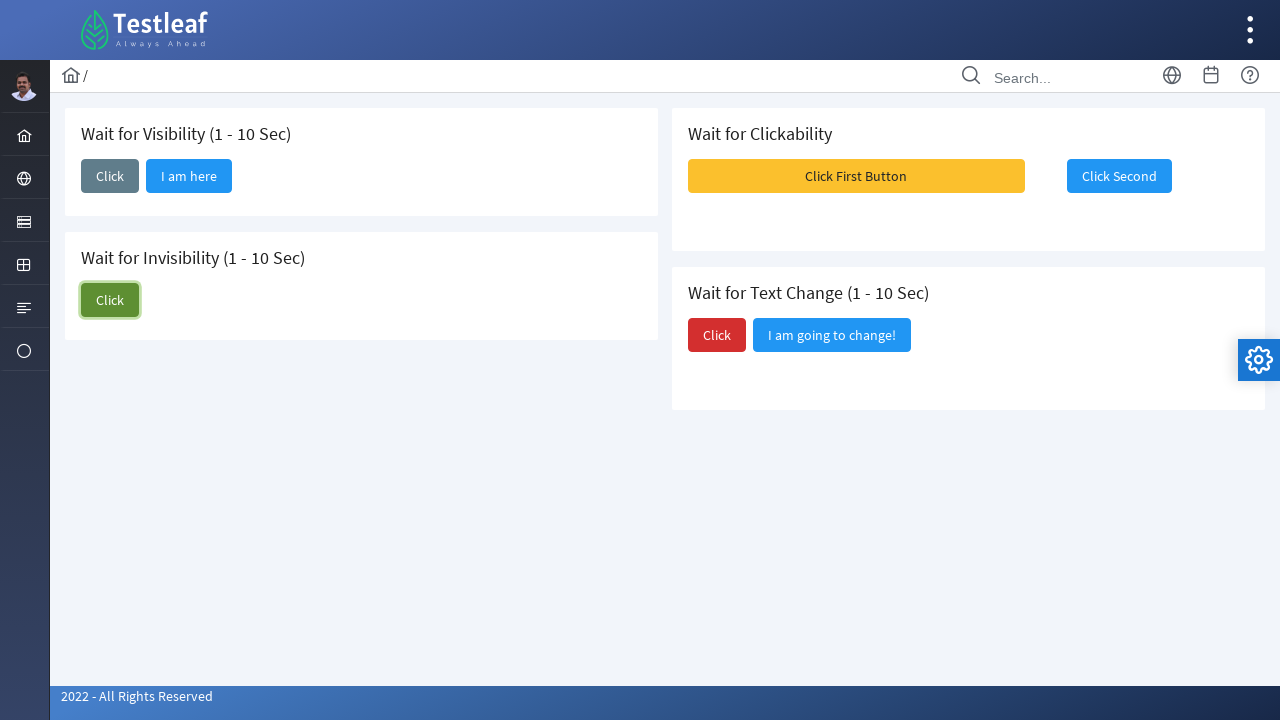

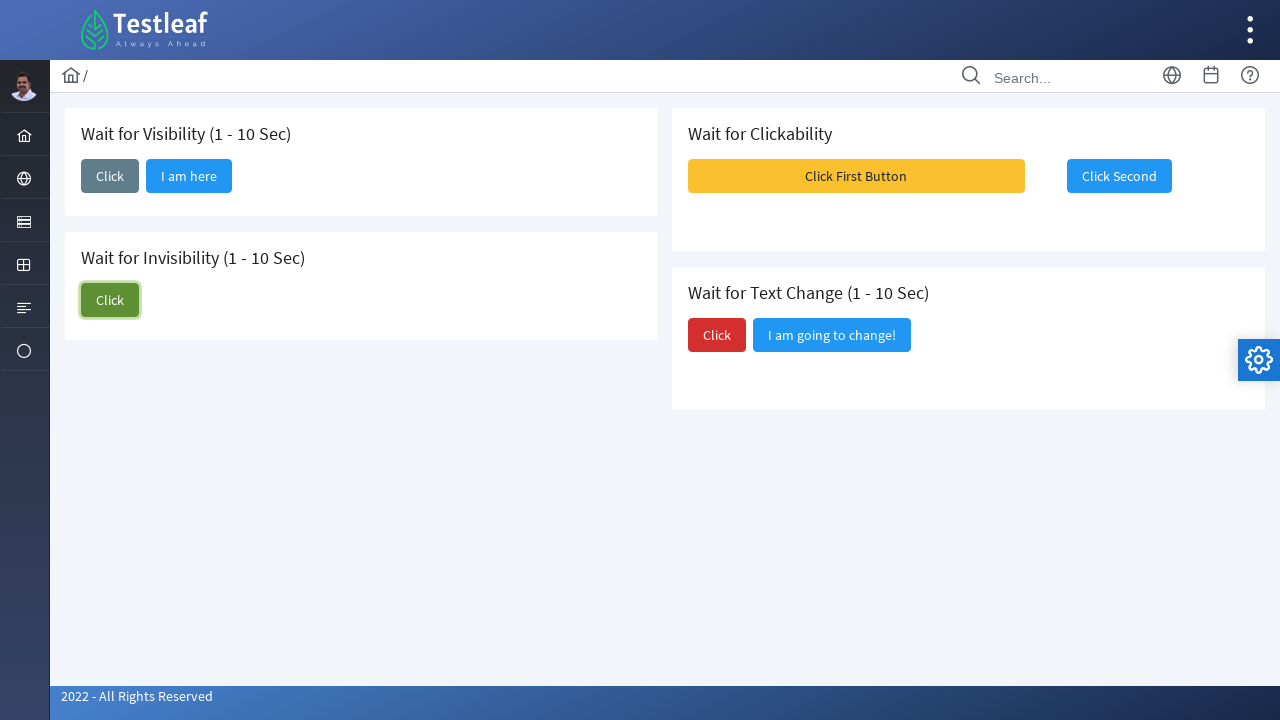